Tests passenger selection dropdown by clicking to open the dropdown, incrementing adult passenger count 5 times, and closing the dropdown

Starting URL: https://rahulshettyacademy.com/dropdownsPractise/

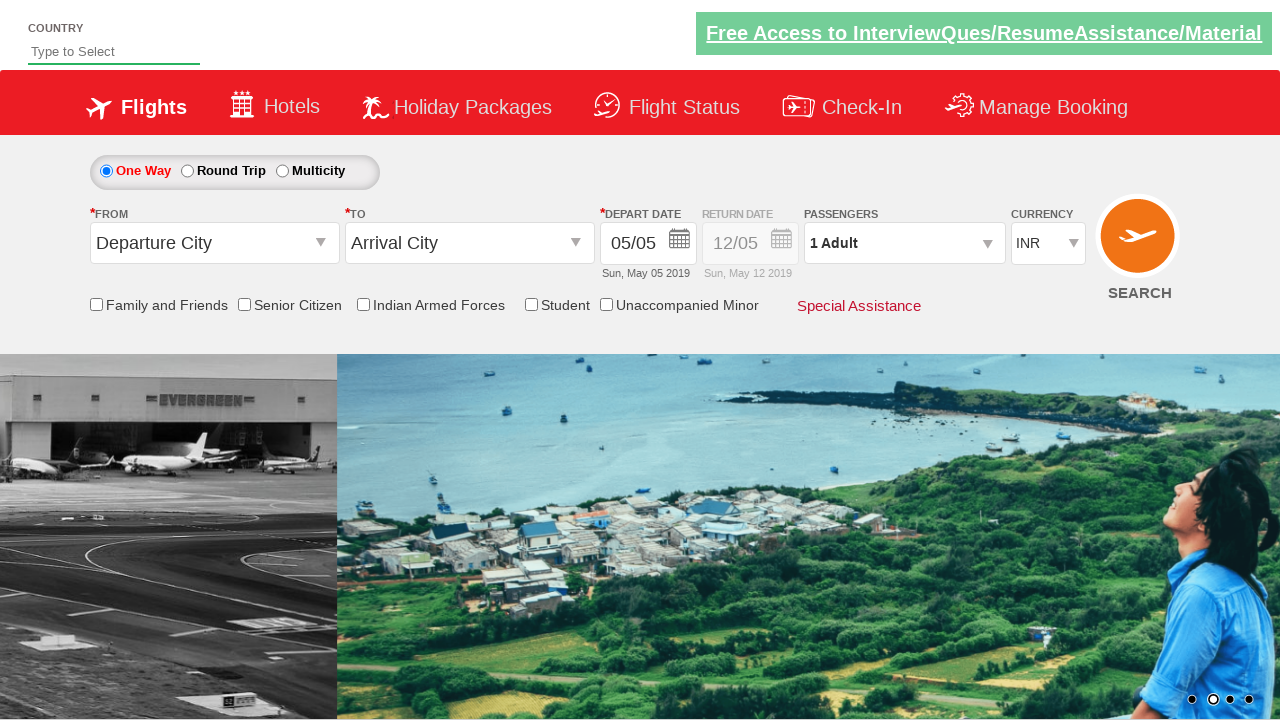

Clicked passenger info dropdown to open it at (904, 243) on #divpaxinfo
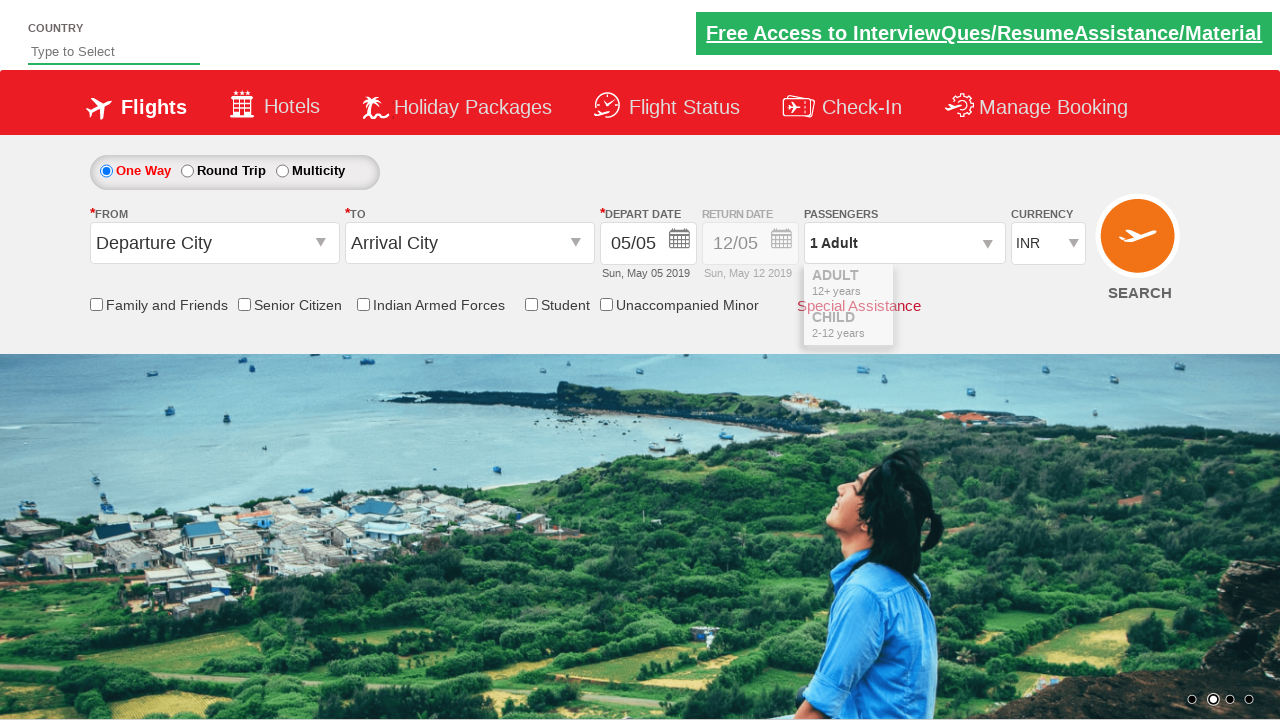

Waited for increment adult button to become visible
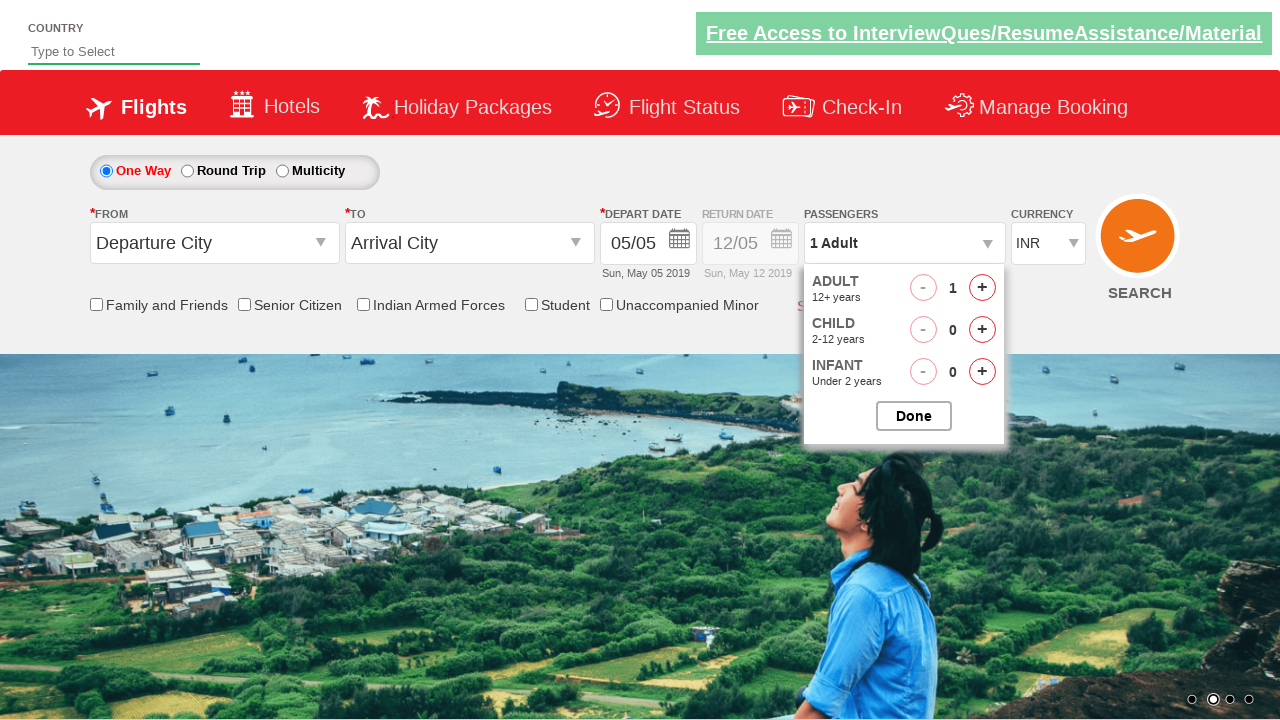

Incremented adult passenger count (click 1 of 5) at (982, 288) on #hrefIncAdt
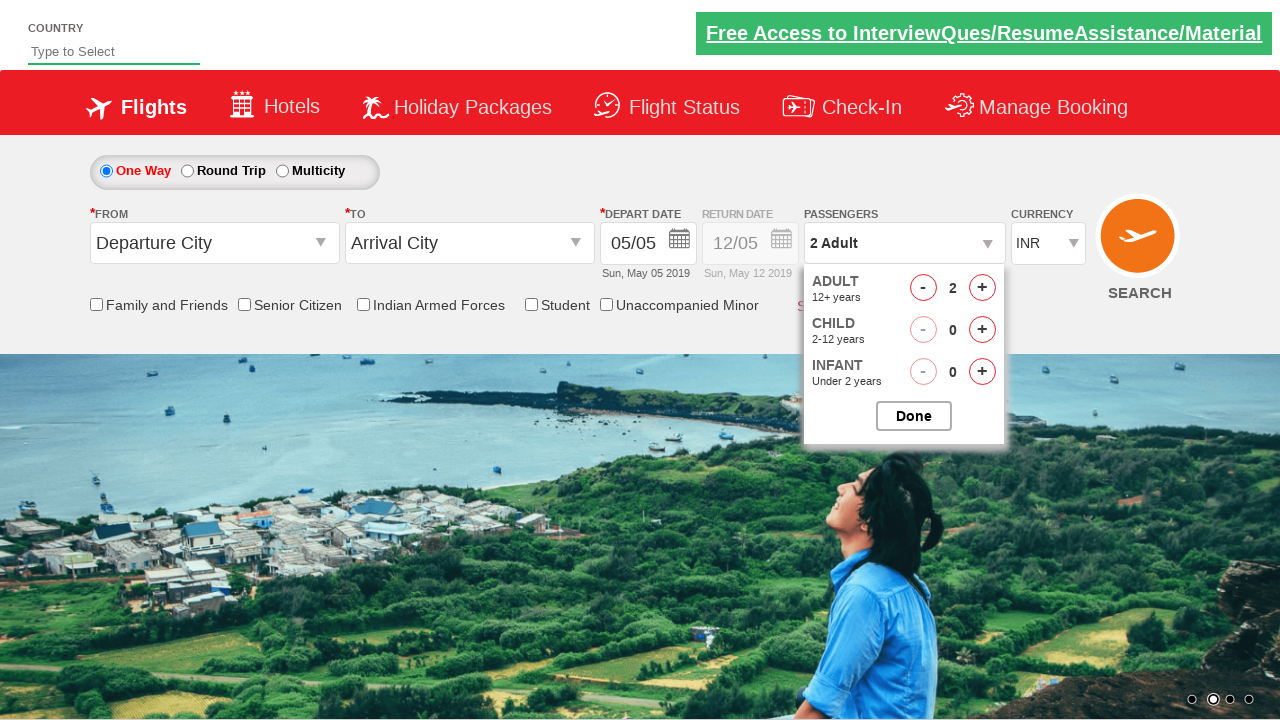

Incremented adult passenger count (click 2 of 5) at (982, 288) on #hrefIncAdt
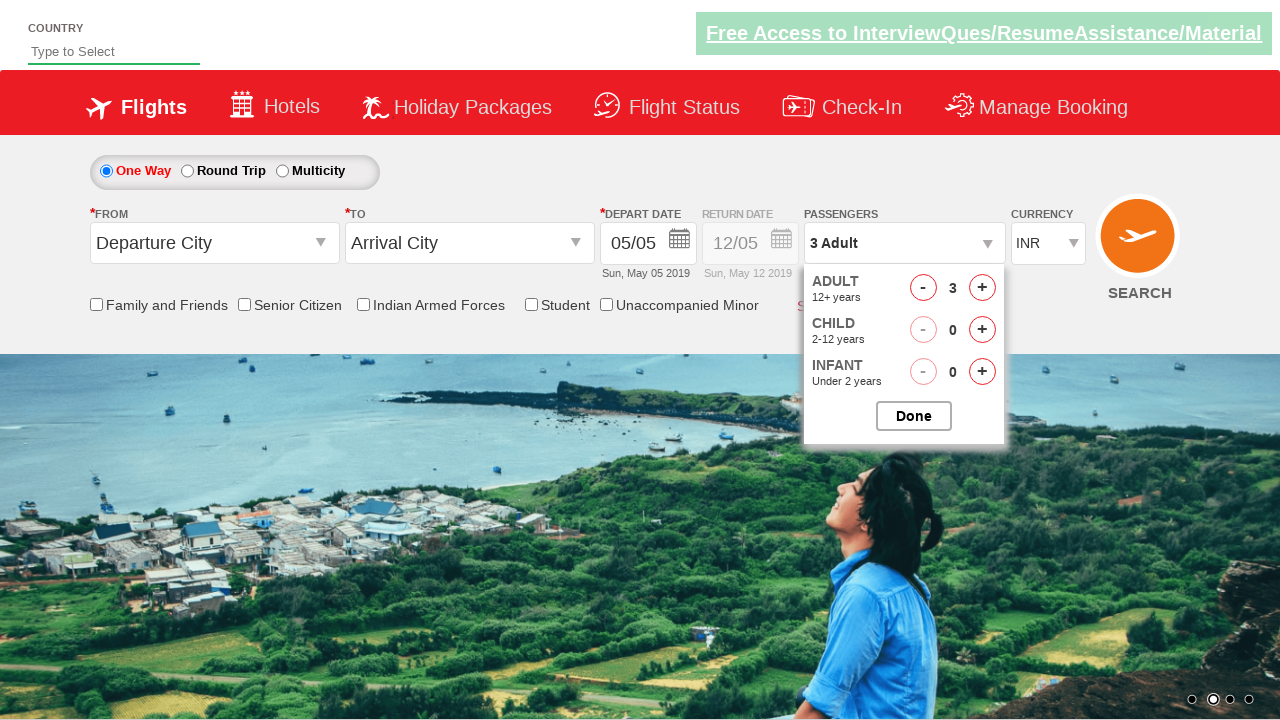

Incremented adult passenger count (click 3 of 5) at (982, 288) on #hrefIncAdt
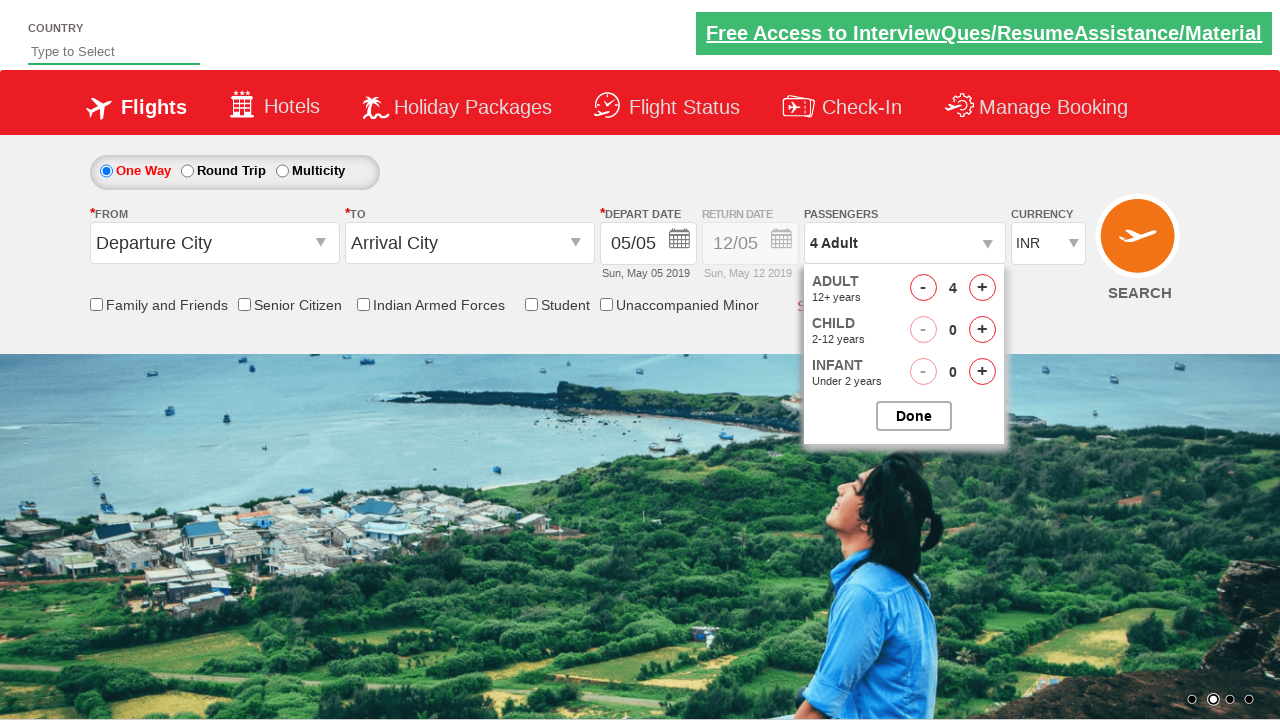

Incremented adult passenger count (click 4 of 5) at (982, 288) on #hrefIncAdt
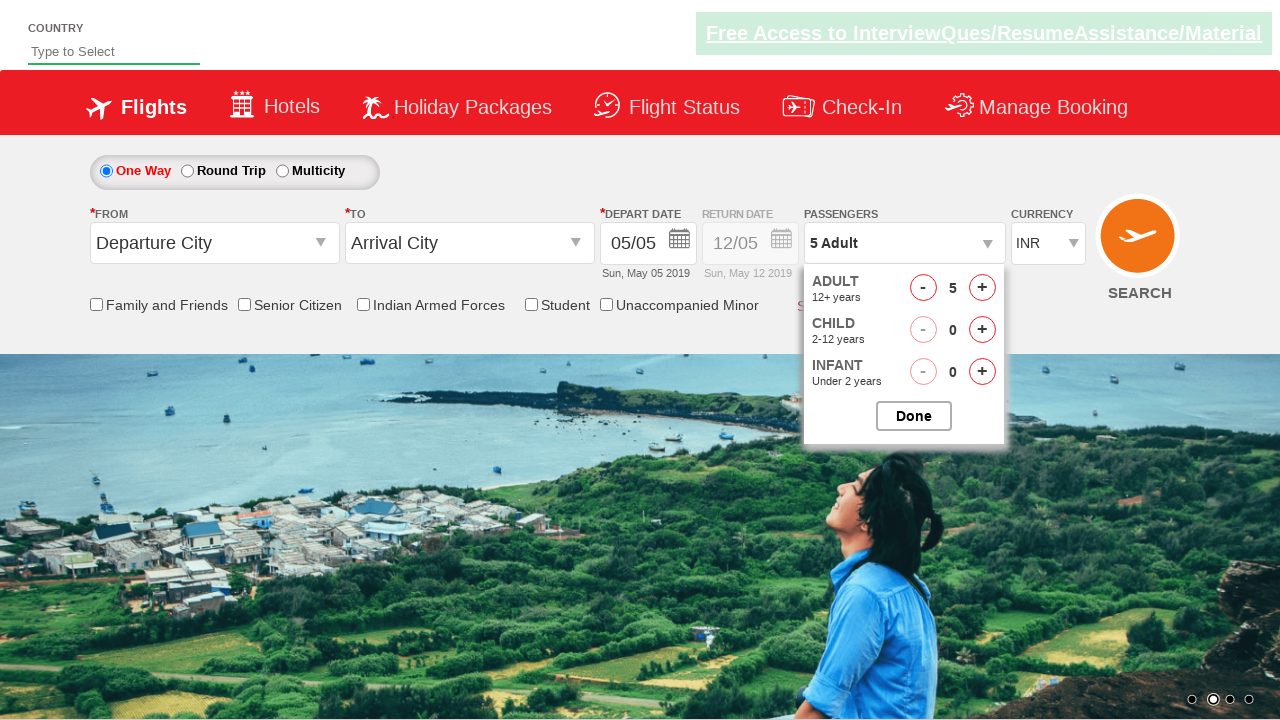

Incremented adult passenger count (click 5 of 5) at (982, 288) on #hrefIncAdt
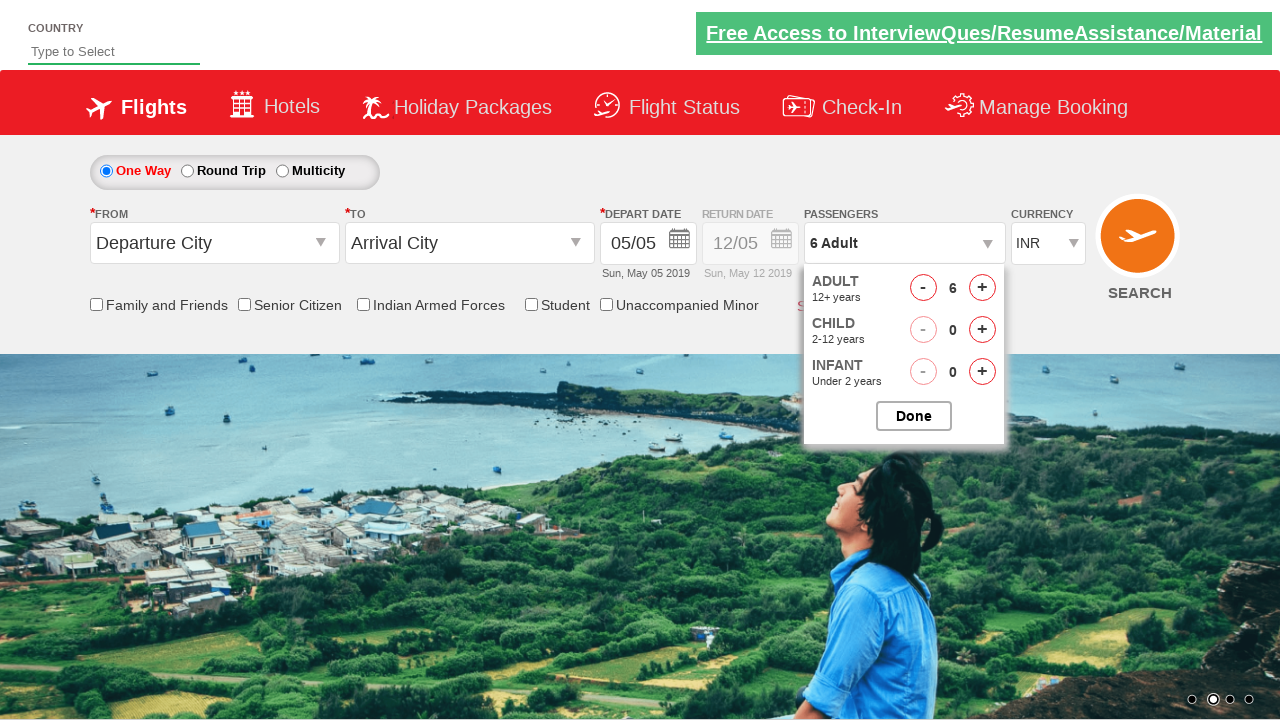

Closed passenger options dropdown at (914, 416) on #btnclosepaxoption
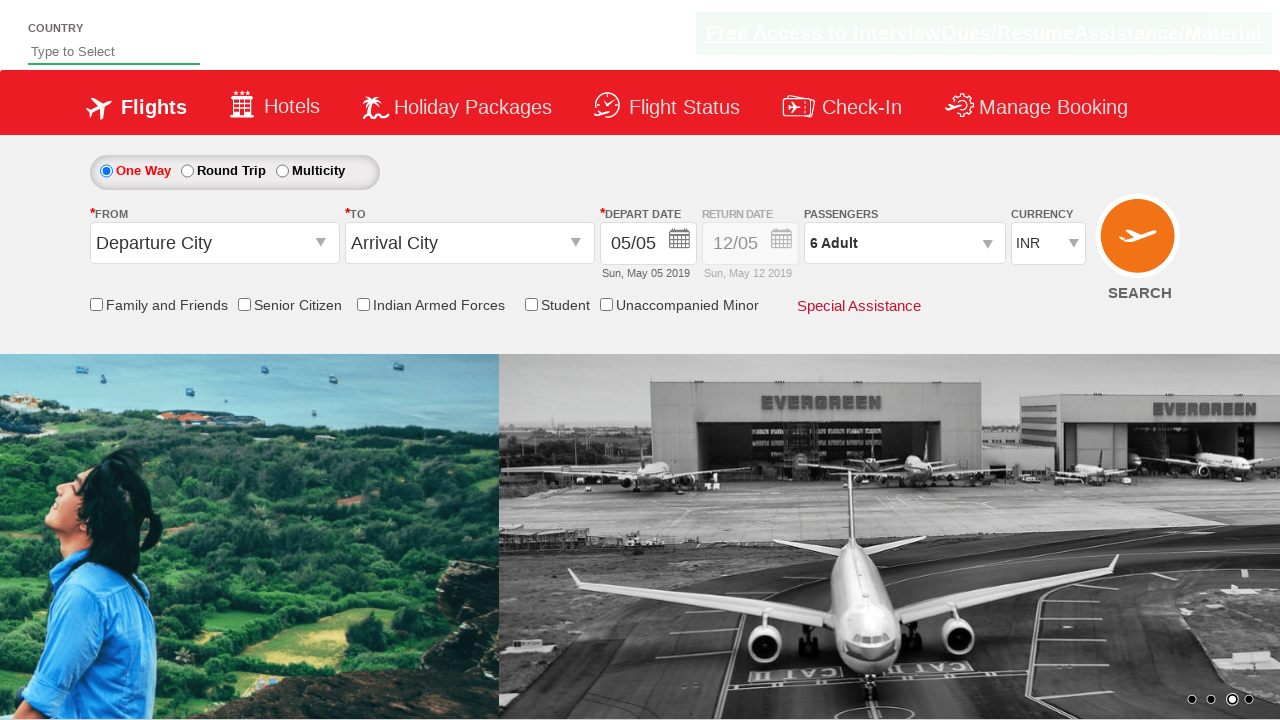

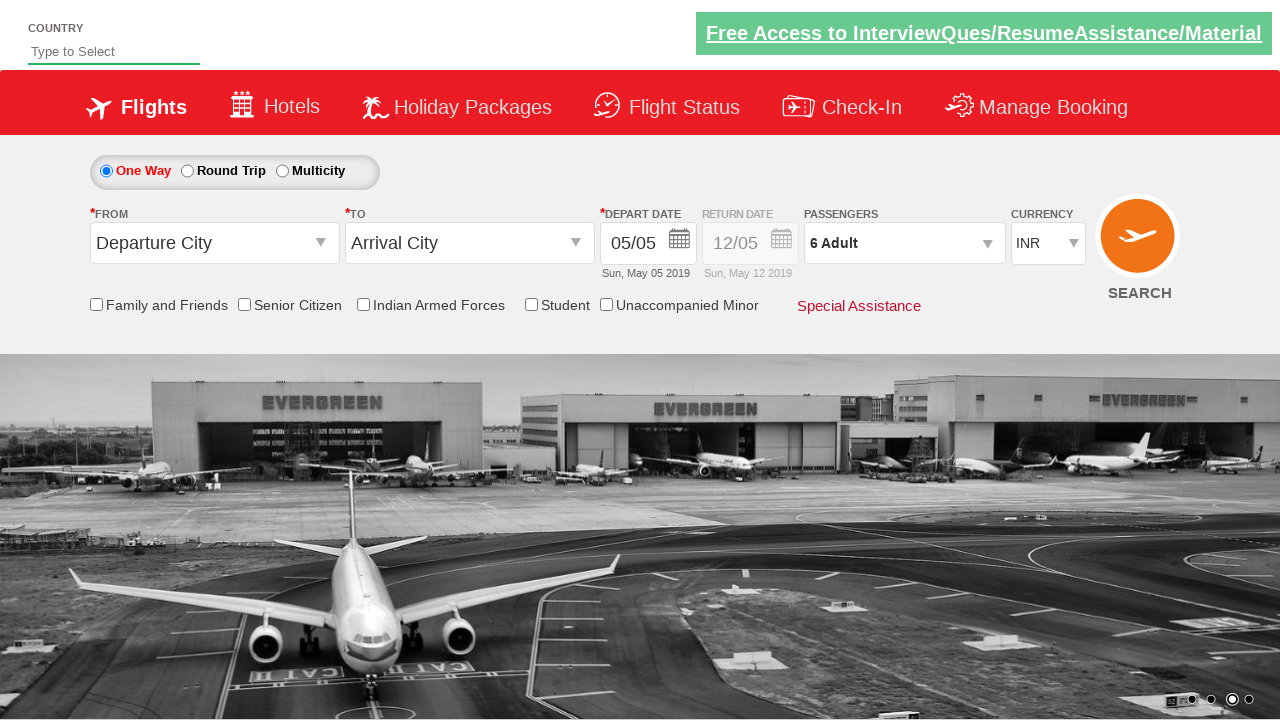